Tests sorting the Email column in ascending order by clicking the column header and verifying alphabetical sorting

Starting URL: http://the-internet.herokuapp.com/tables

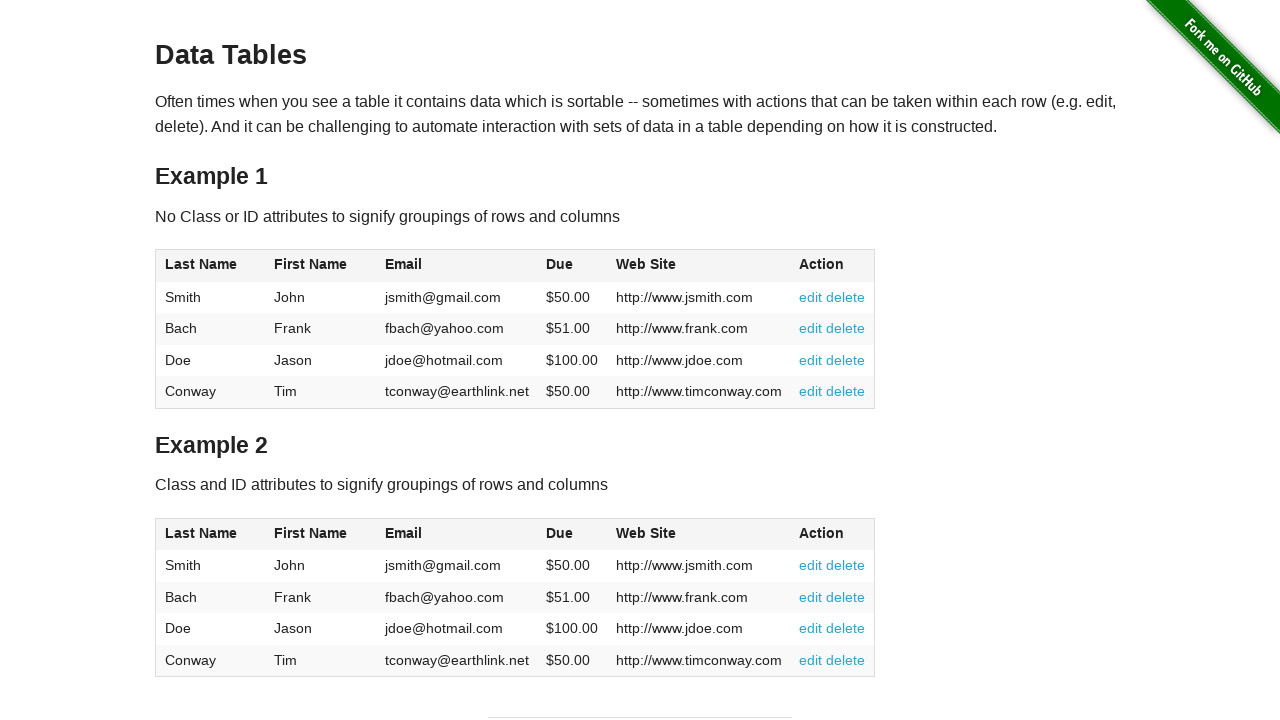

Clicked Email column header to sort in ascending order at (457, 266) on #table1 thead tr th:nth-of-type(3)
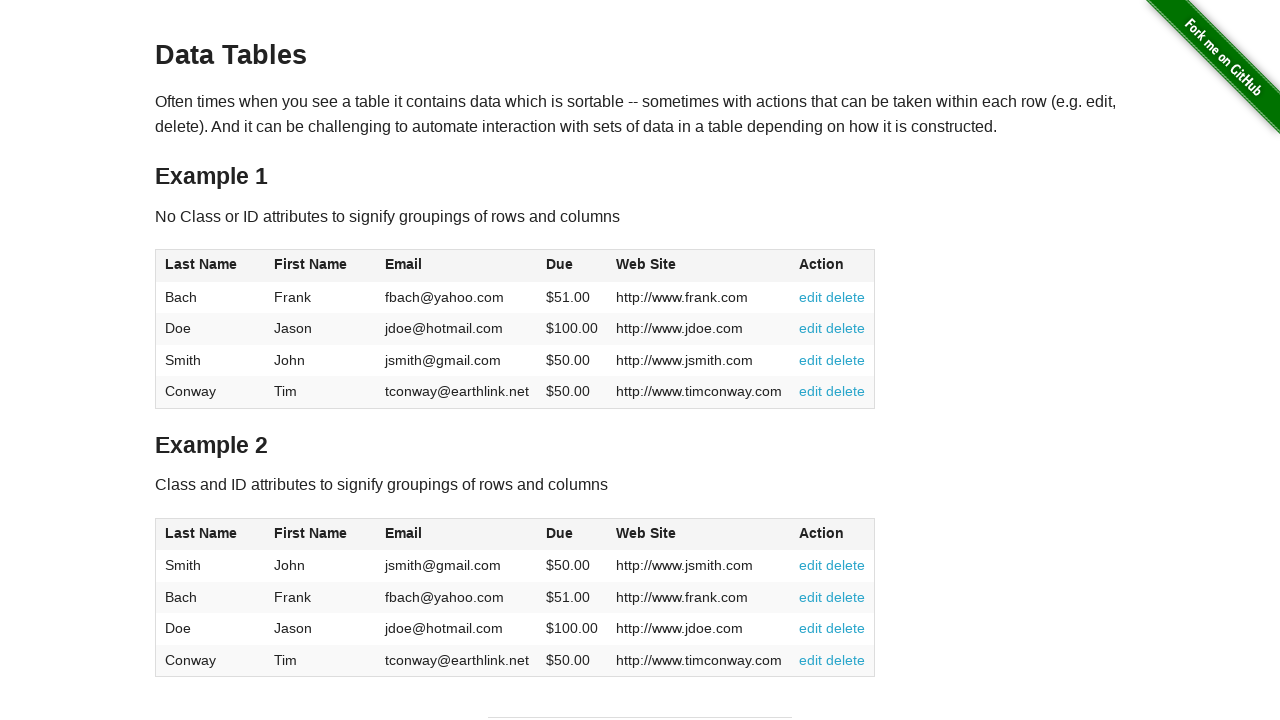

Email column values loaded and visible
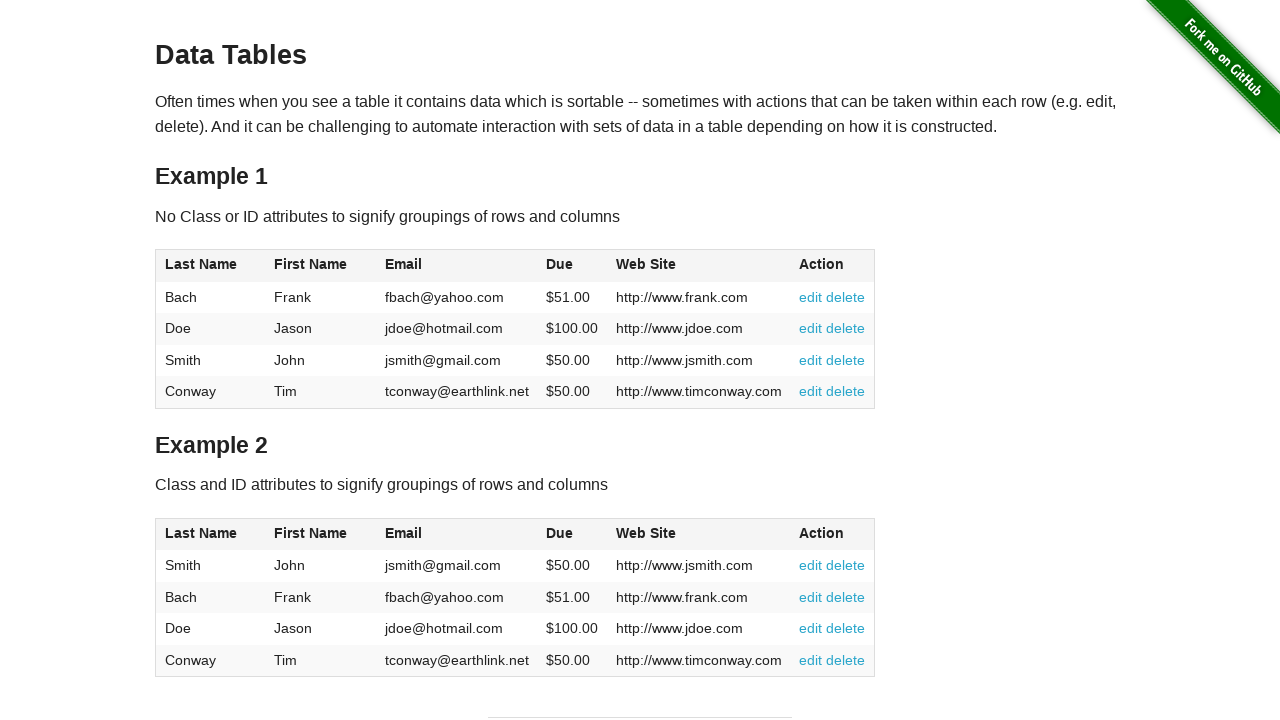

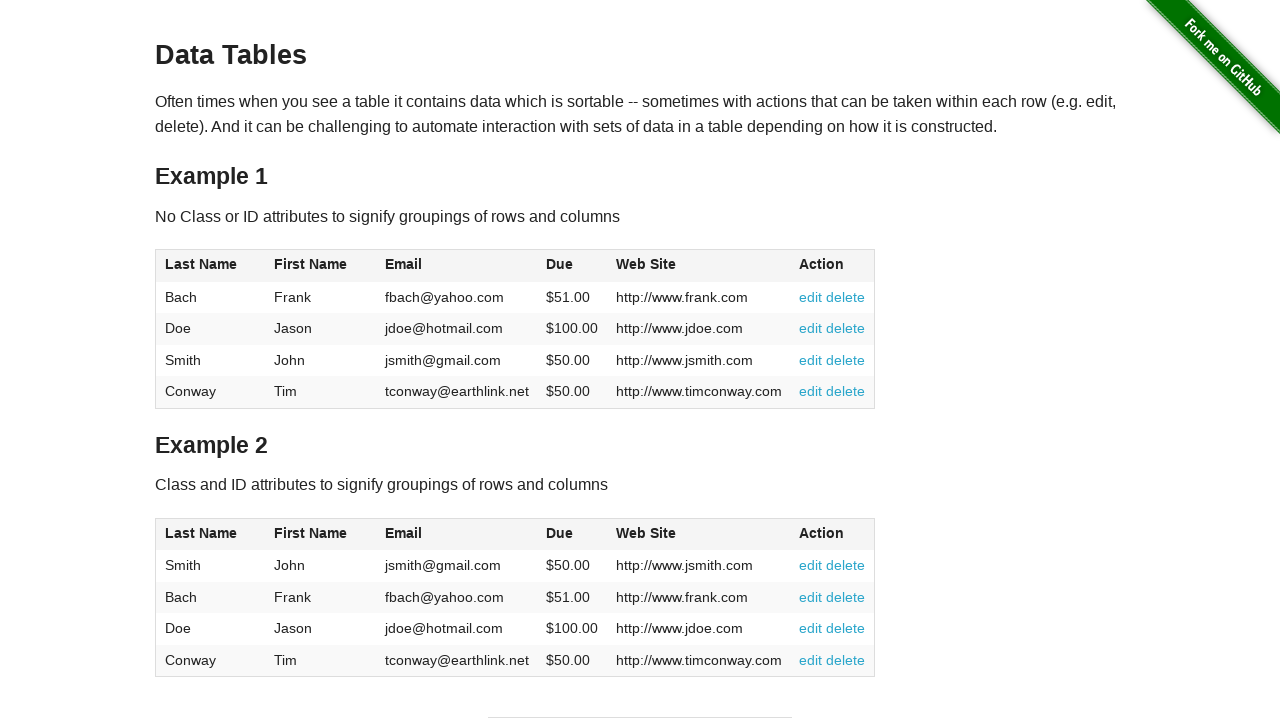